Tests mouse hover functionality on the-internet.herokuapp.com by navigating to the Hovers page and hovering over three user images to reveal their names and profile links.

Starting URL: https://the-internet.herokuapp.com/

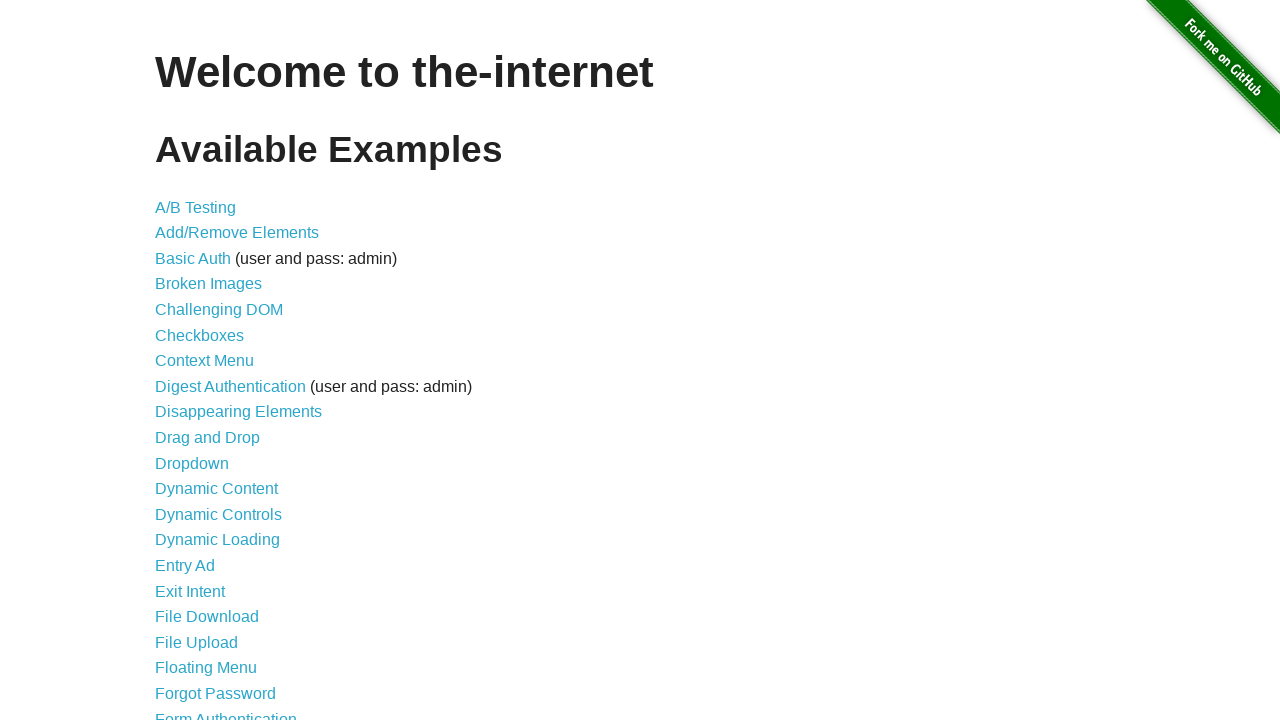

Clicked on Hovers link from landing page at (180, 360) on a[href='/hovers']
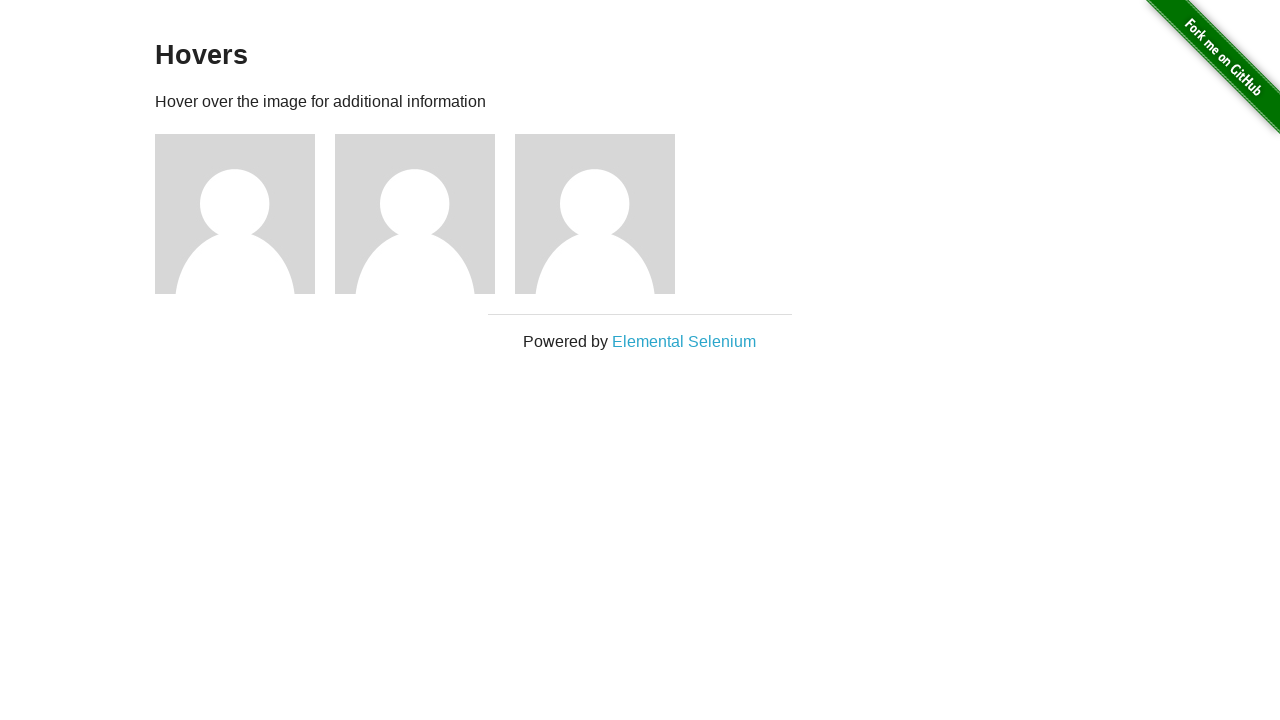

Hovers page loaded with figure elements
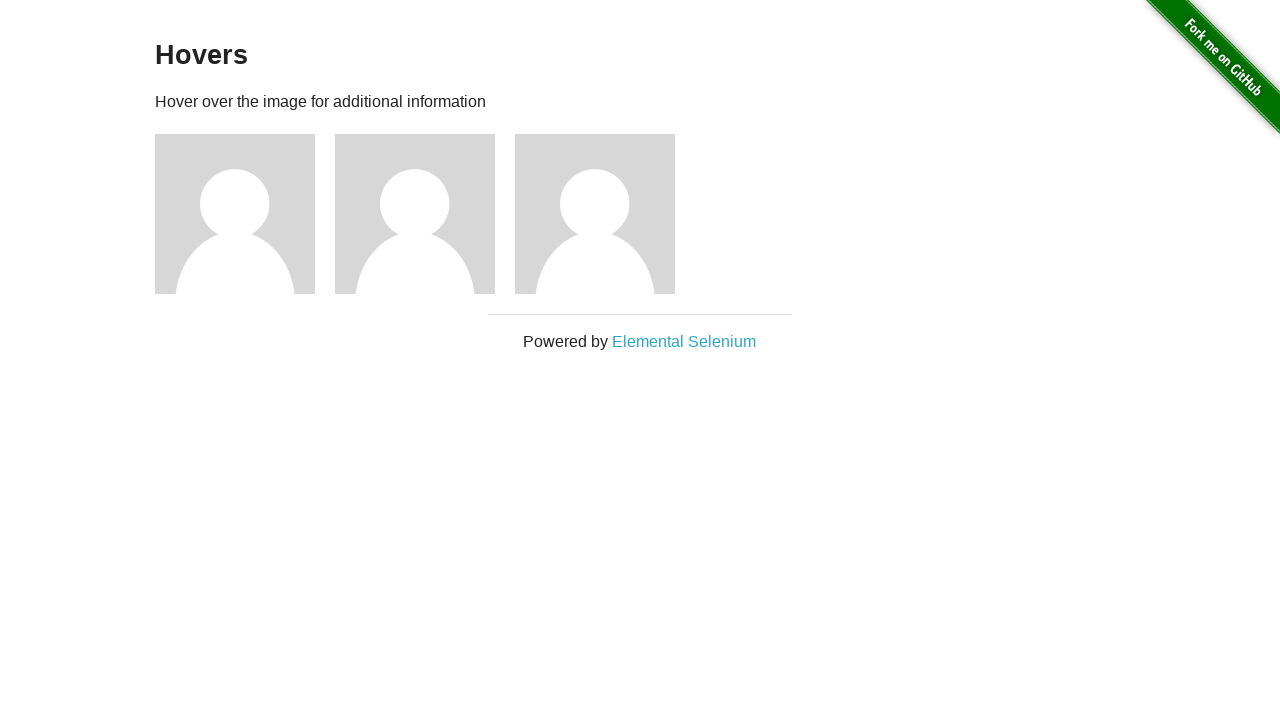

Hovered over first user image at (245, 214) on .figure:nth-child(3)
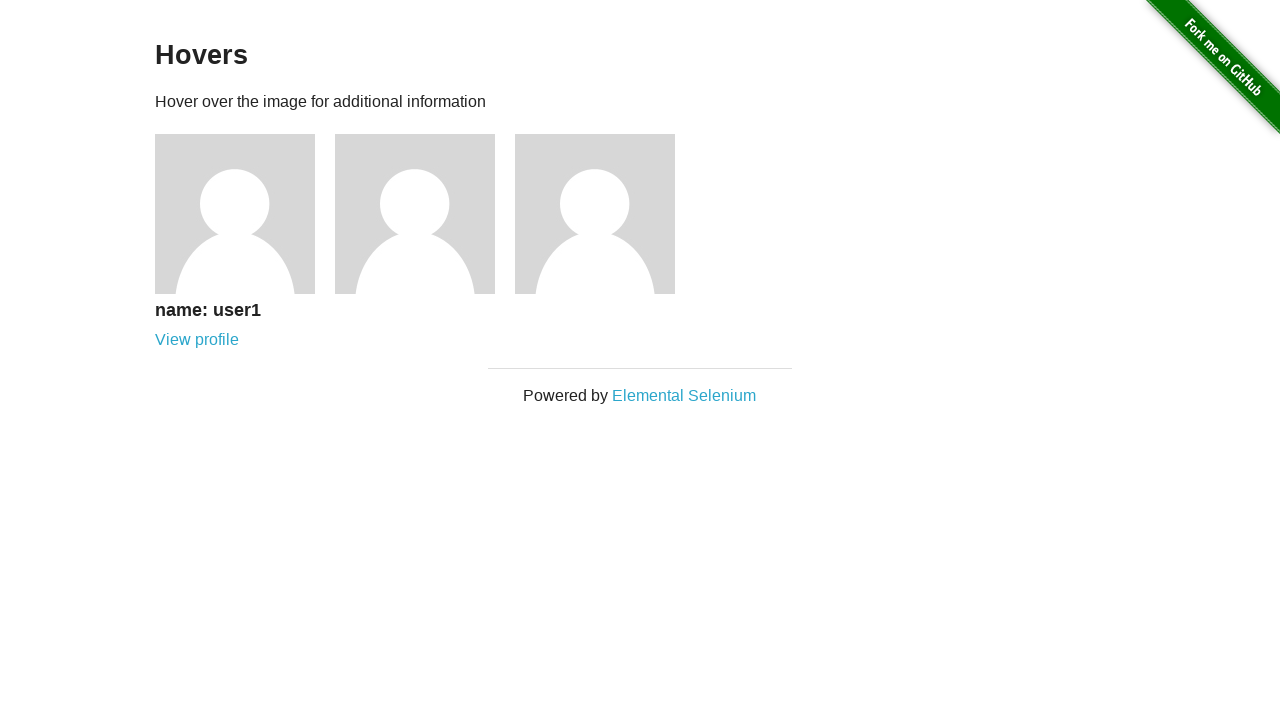

First user name and profile link revealed
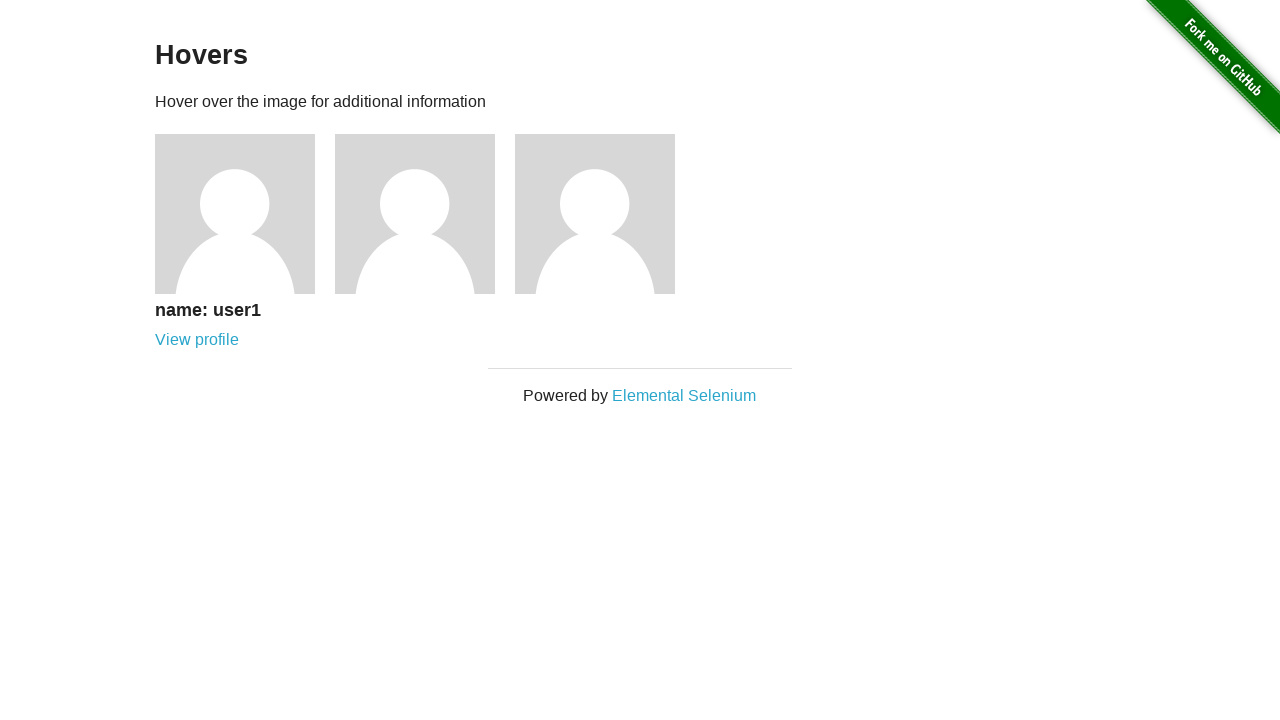

Hovered over second user image at (425, 214) on .figure:nth-child(4)
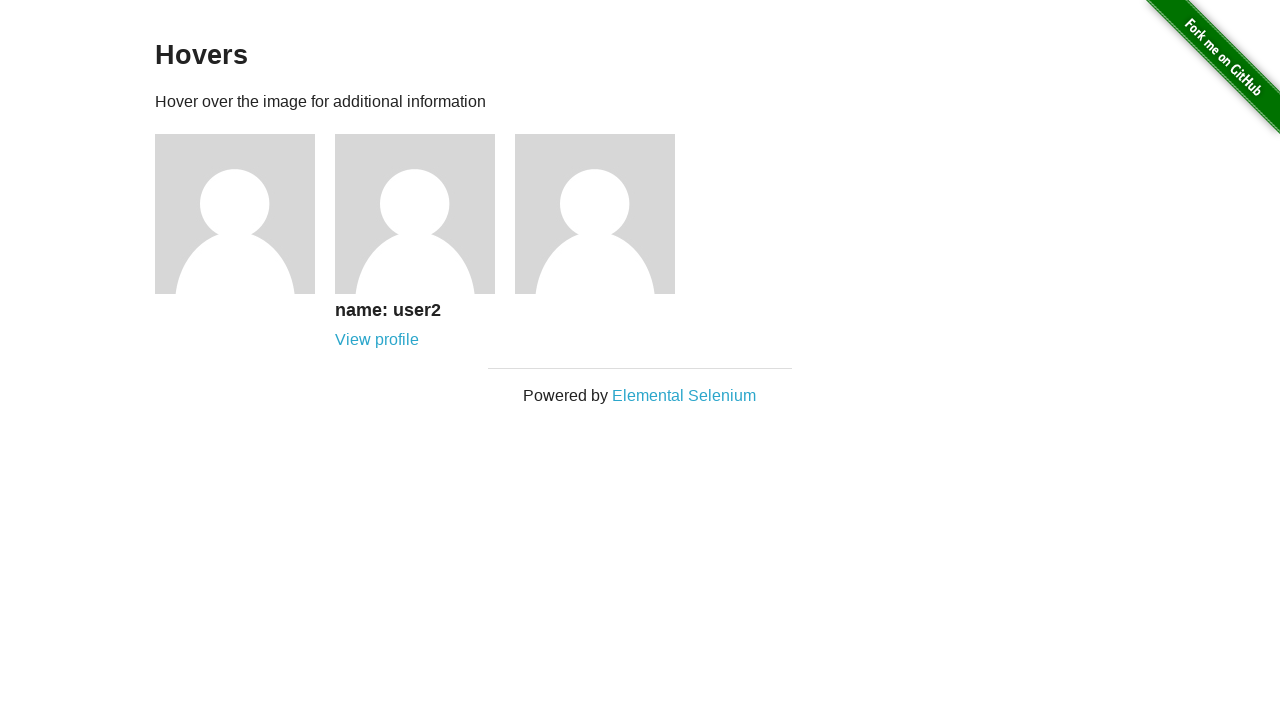

Second user name and profile link revealed
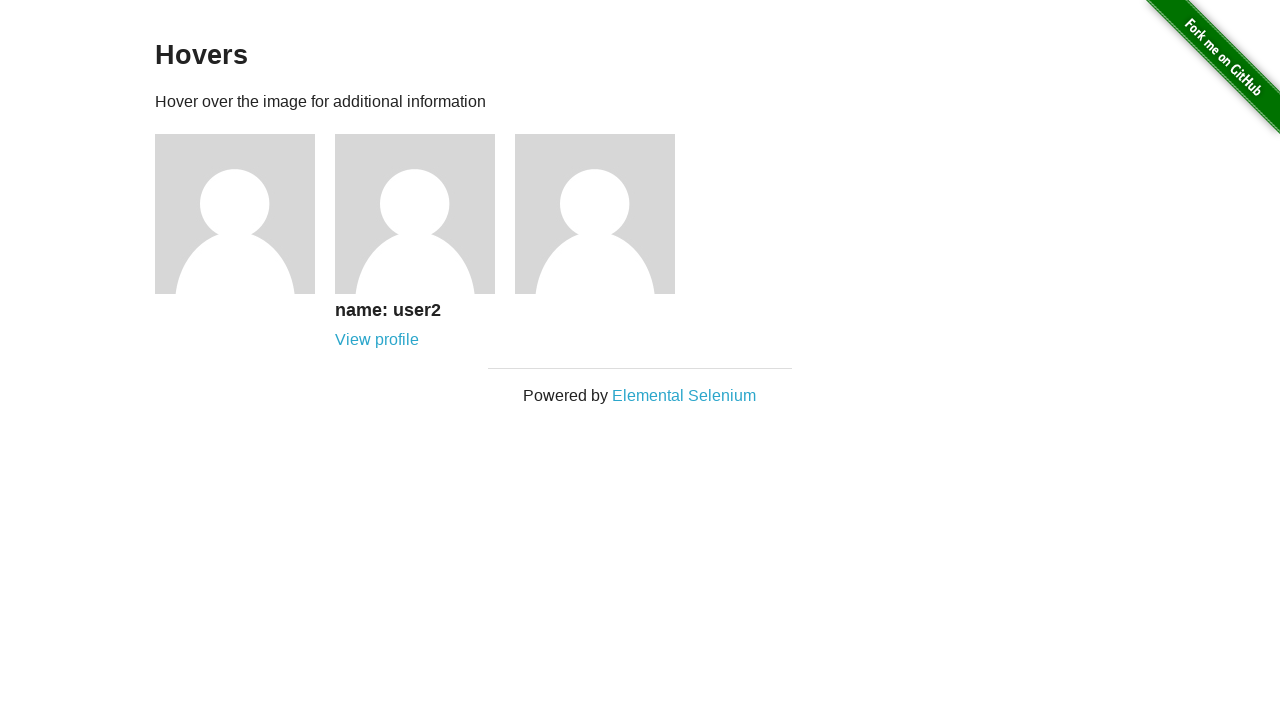

Hovered over third user image at (605, 214) on .figure:nth-child(5)
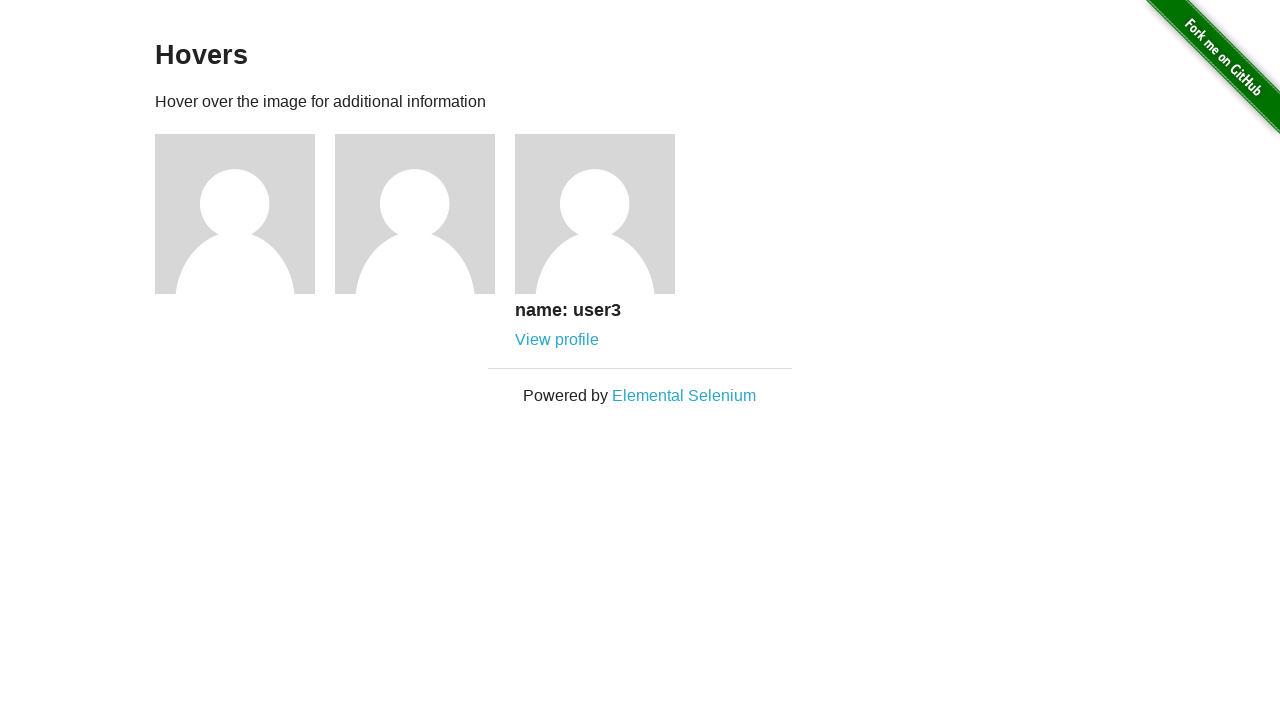

Third user name and profile link revealed
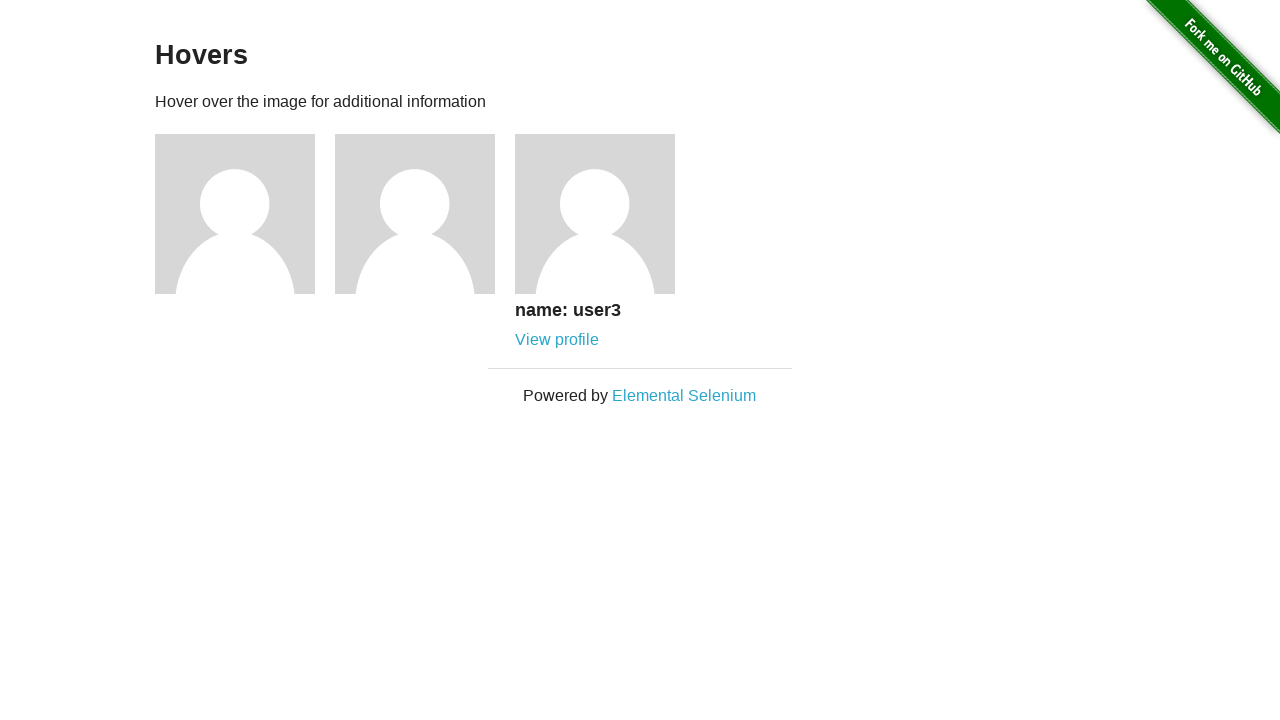

Navigated back to landing page
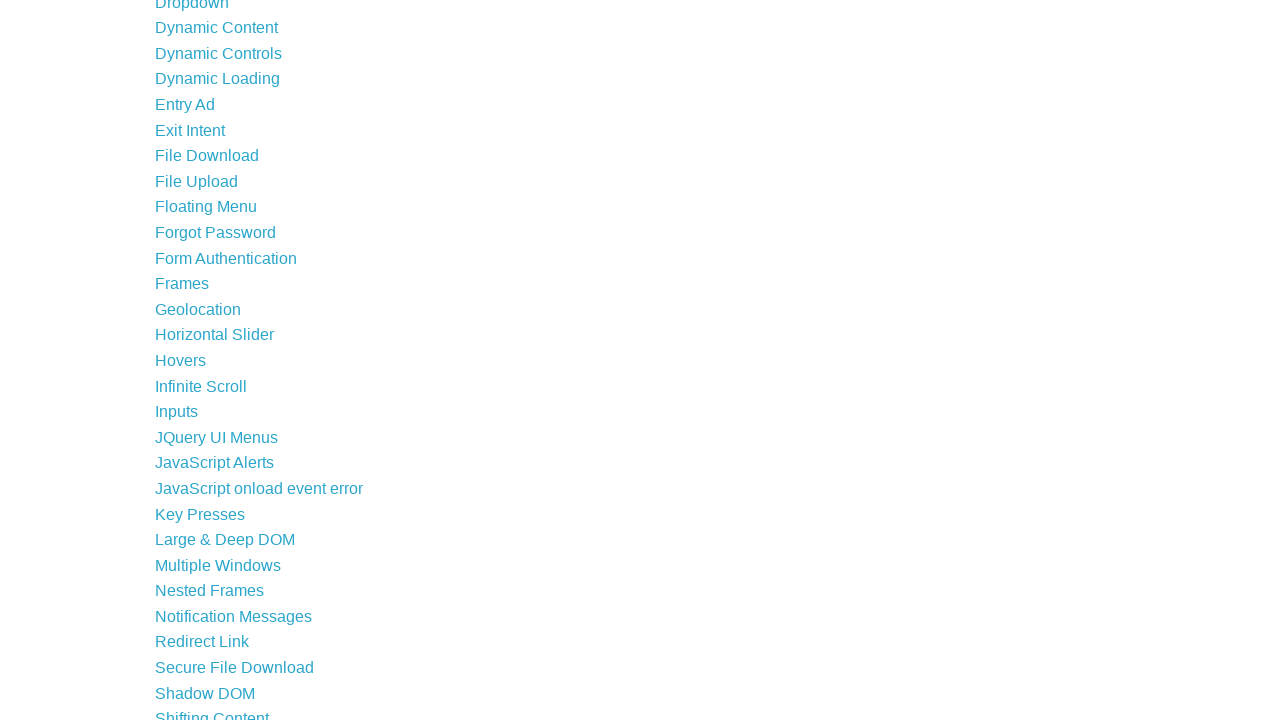

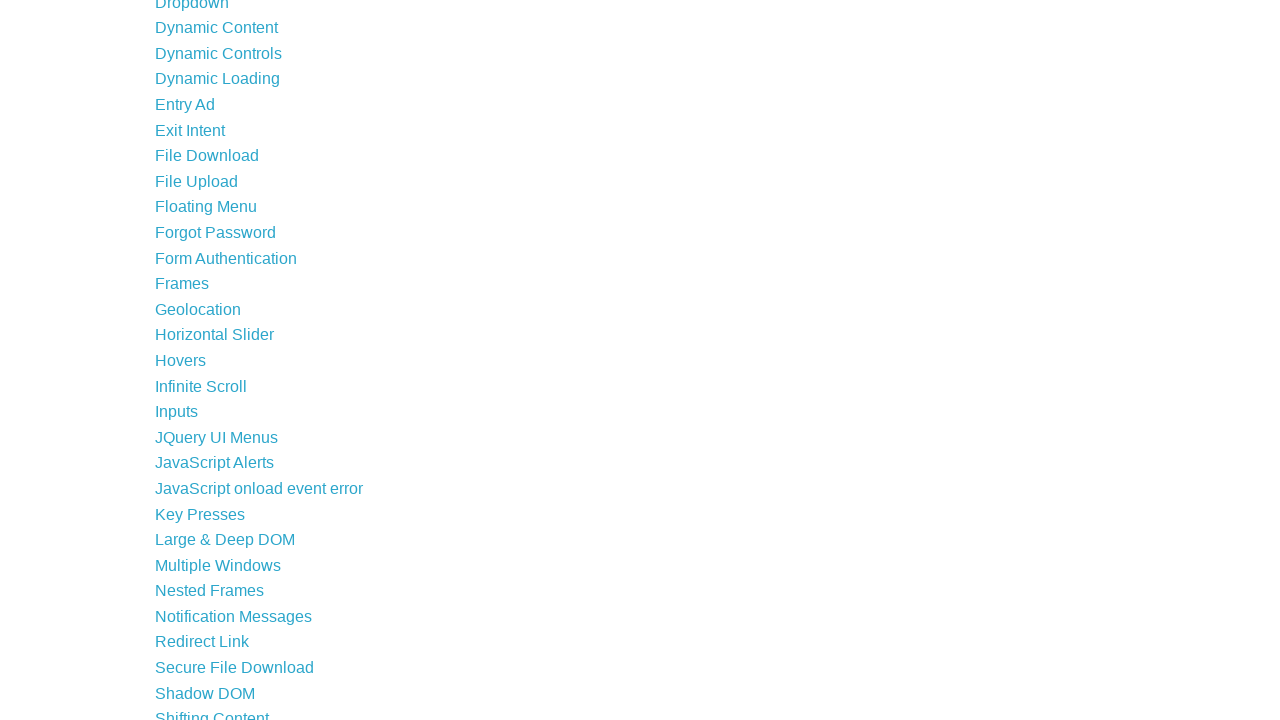